Tests alternative wait strategies by clicking an AJAX button and verifying the success message content after the element appears

Starting URL: http://uitestingplayground.com/ajax

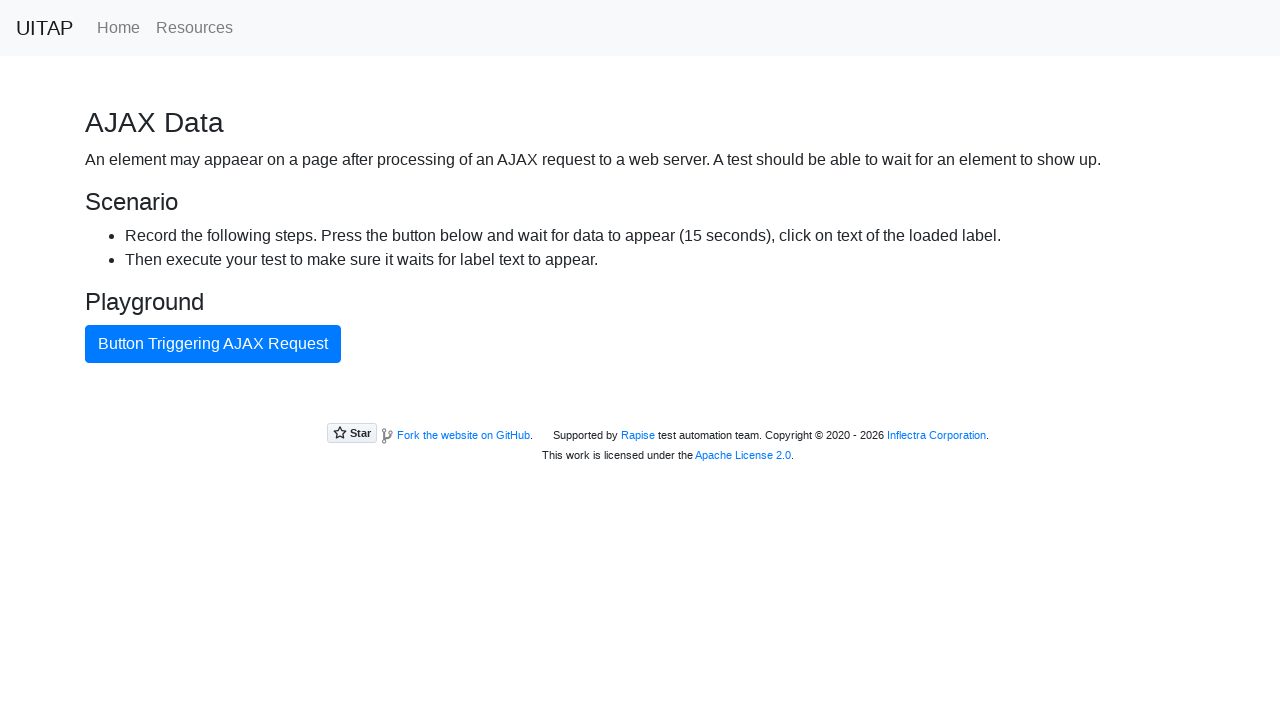

Clicked button triggering AJAX request at (213, 344) on internal:text="Button Triggering AJAX Request"i
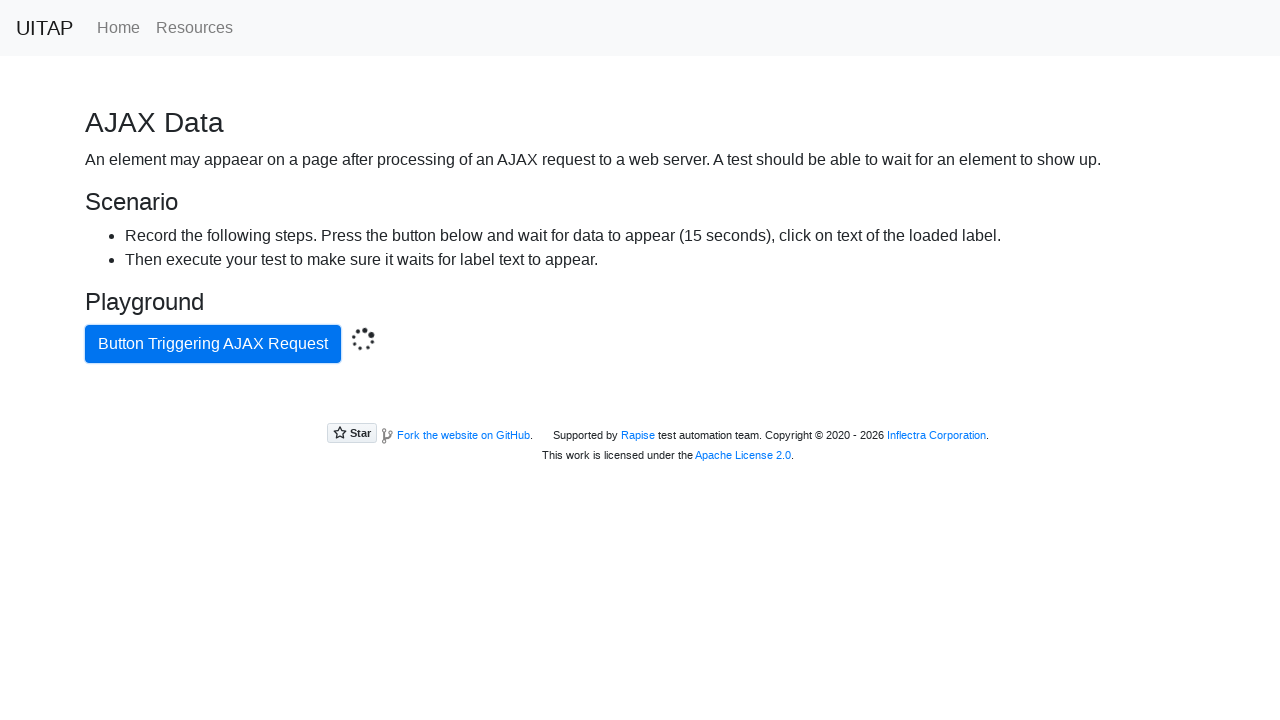

Success element appeared after AJAX request completed
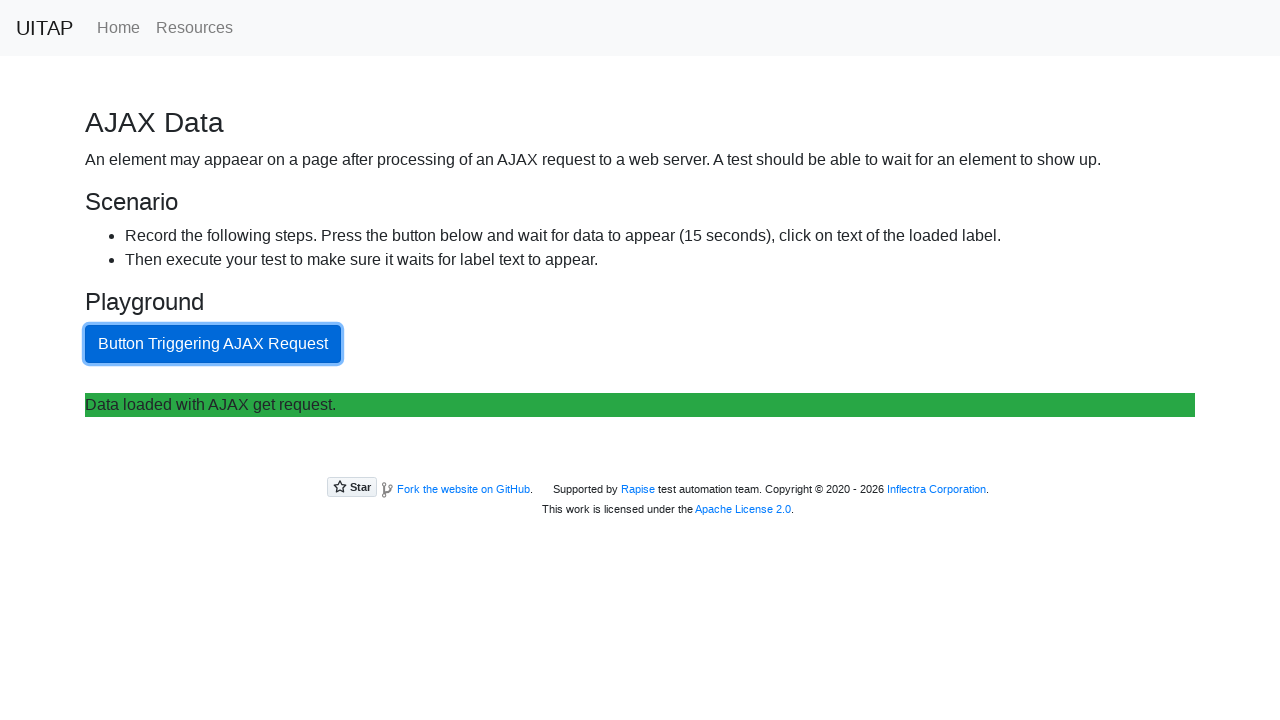

Retrieved success message text content
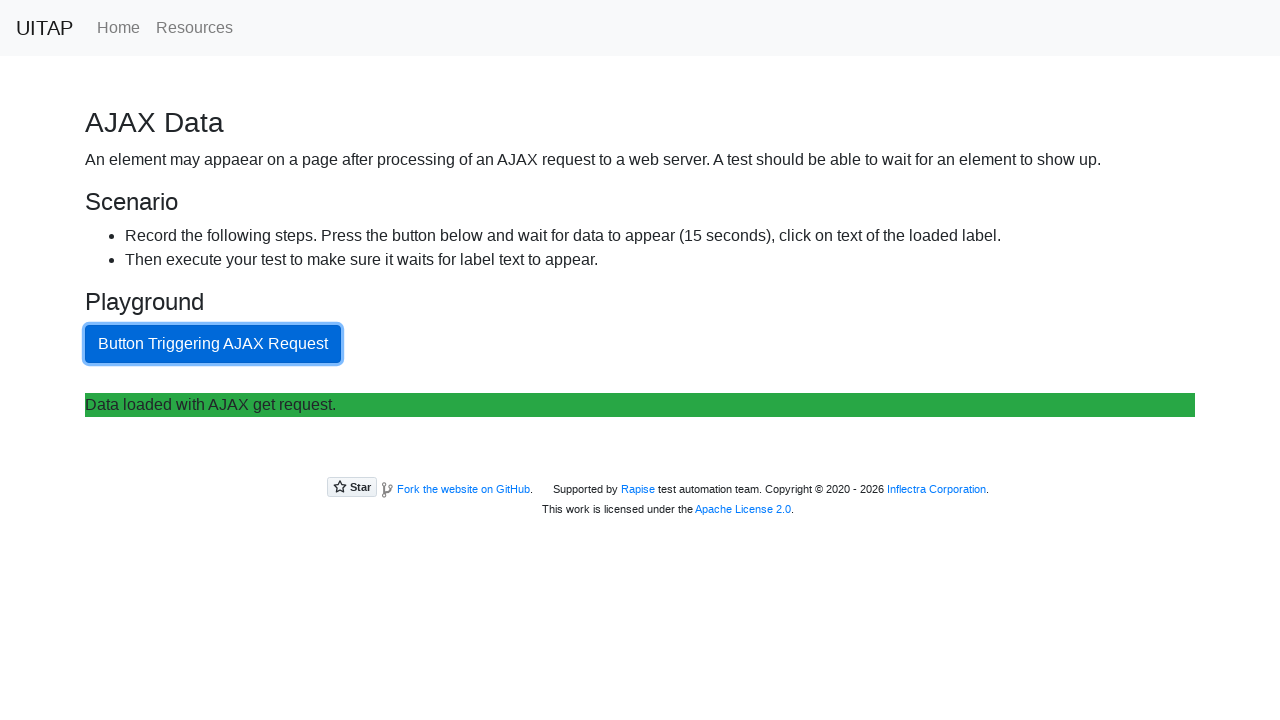

Verified success message contains expected text 'Data loaded with AJAX get request.'
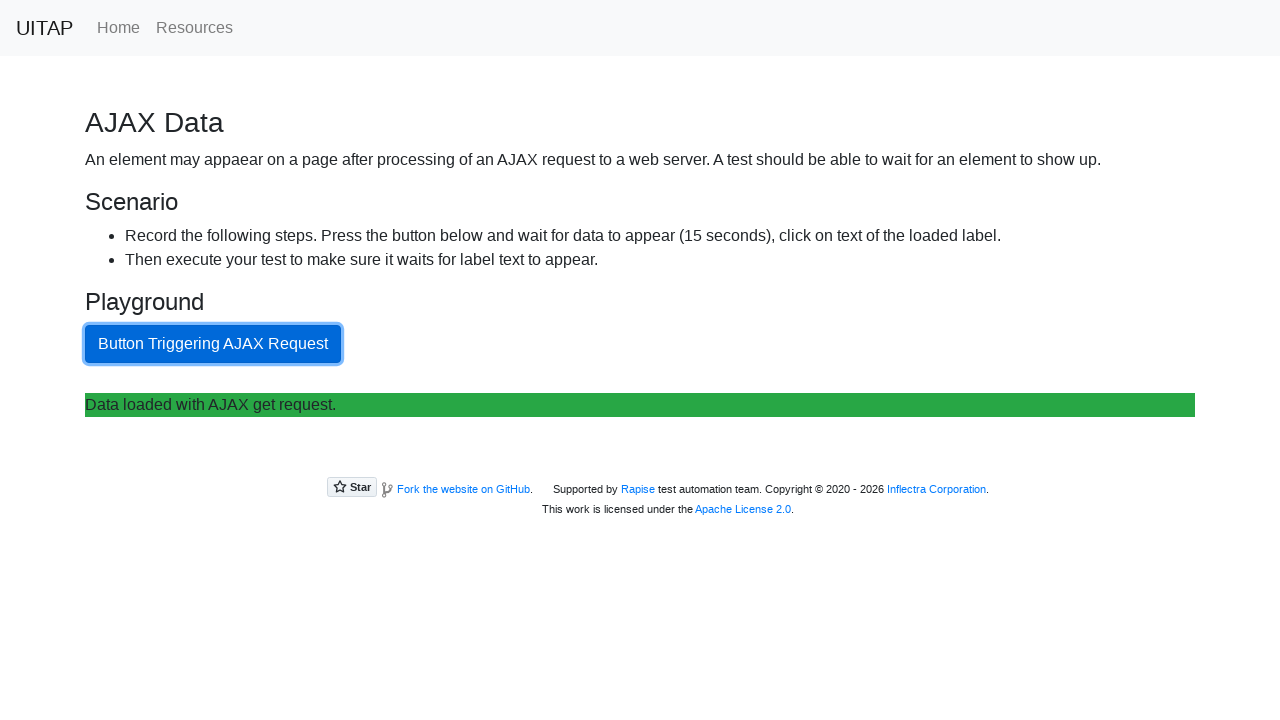

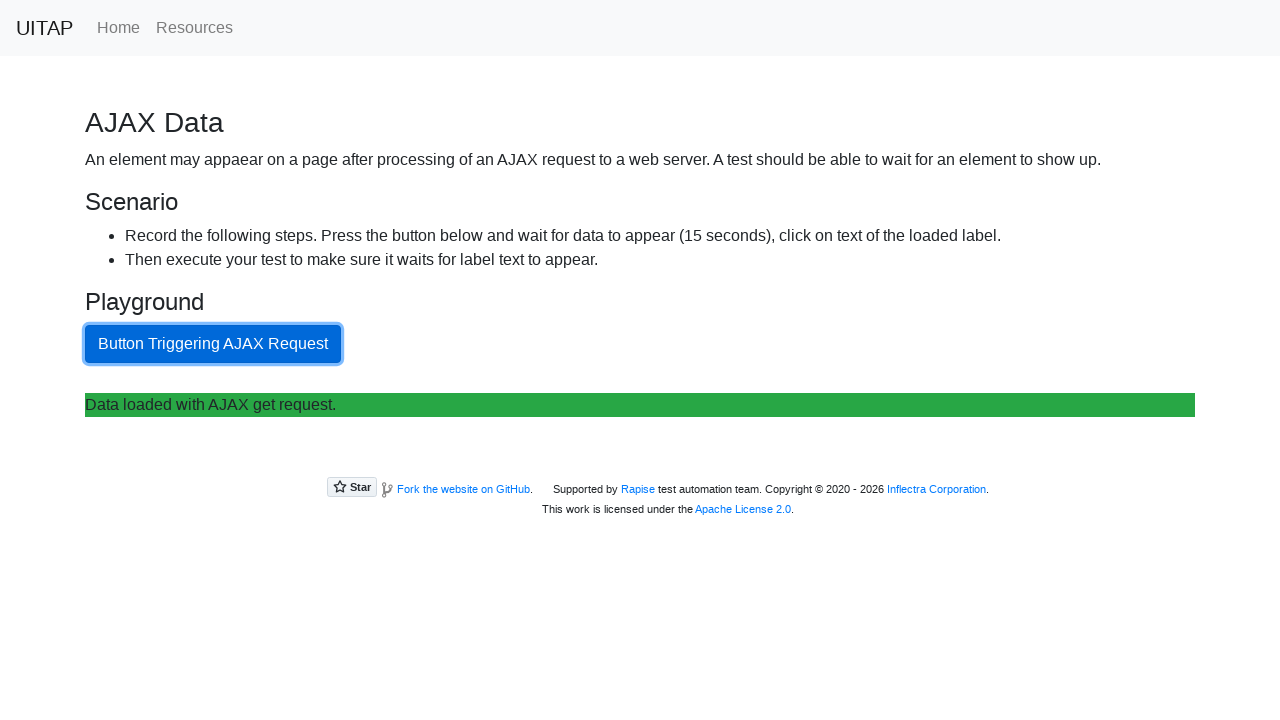